Tests drag and drop functionality by dragging an element to a target drop zone using the dragAndDrop action

Starting URL: https://jqueryui.com/droppable/

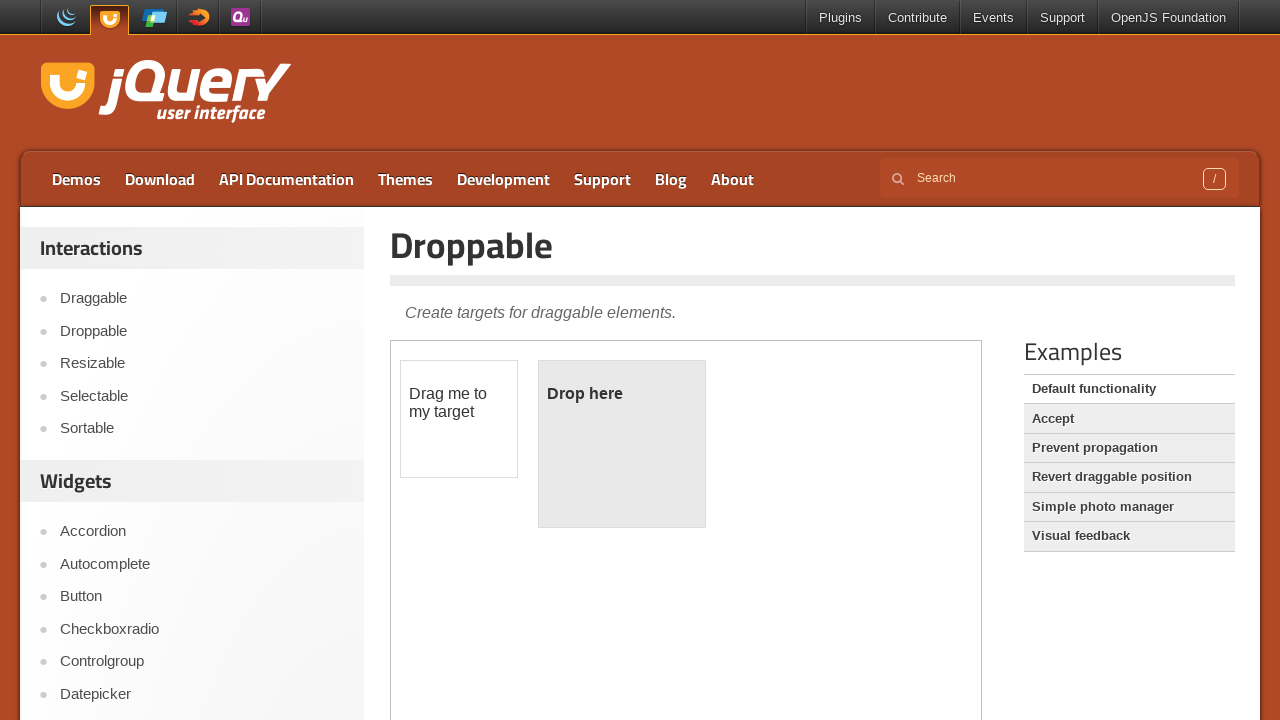

Located iframe containing drag and drop demo
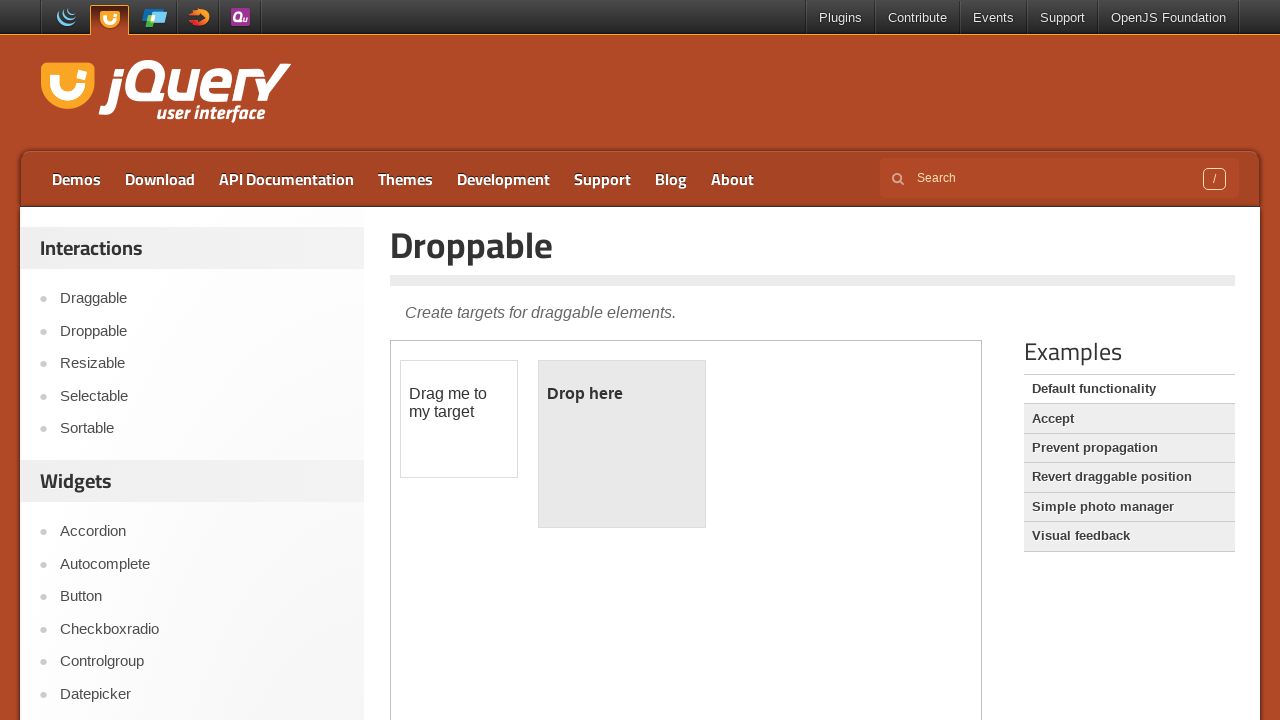

Located draggable source element
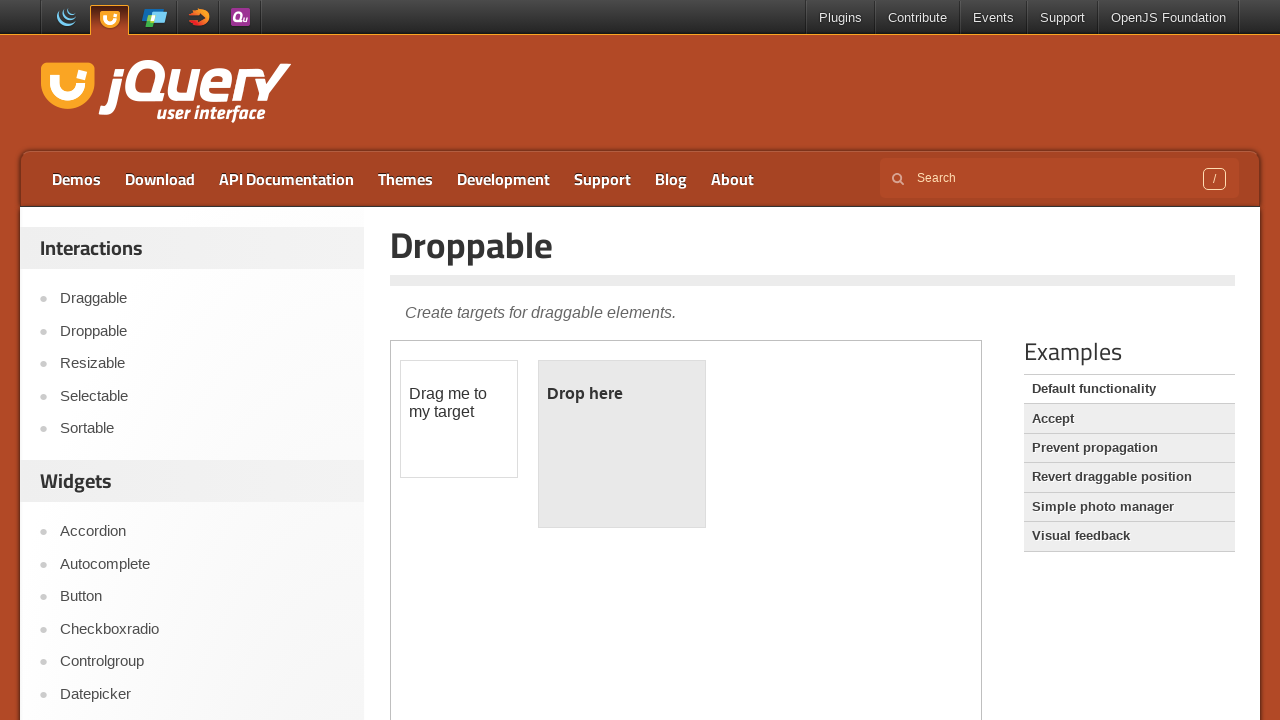

Located droppable target element
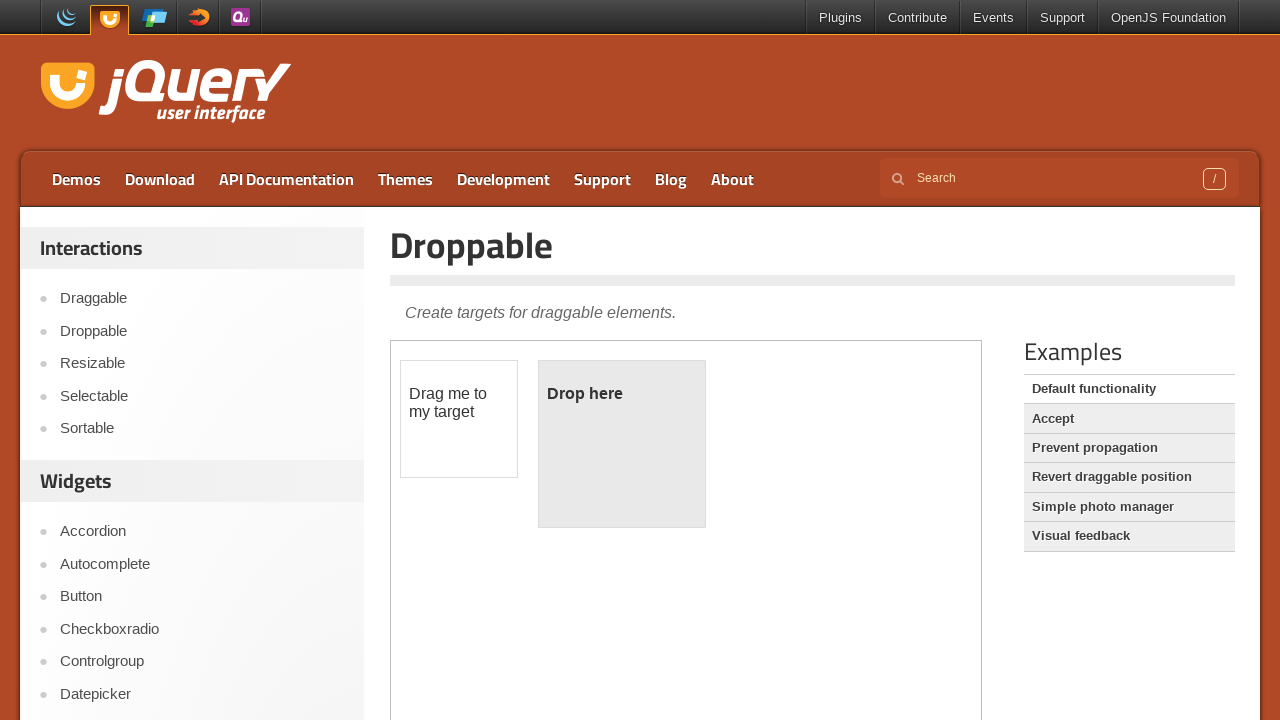

Dragged element to target drop zone at (622, 444)
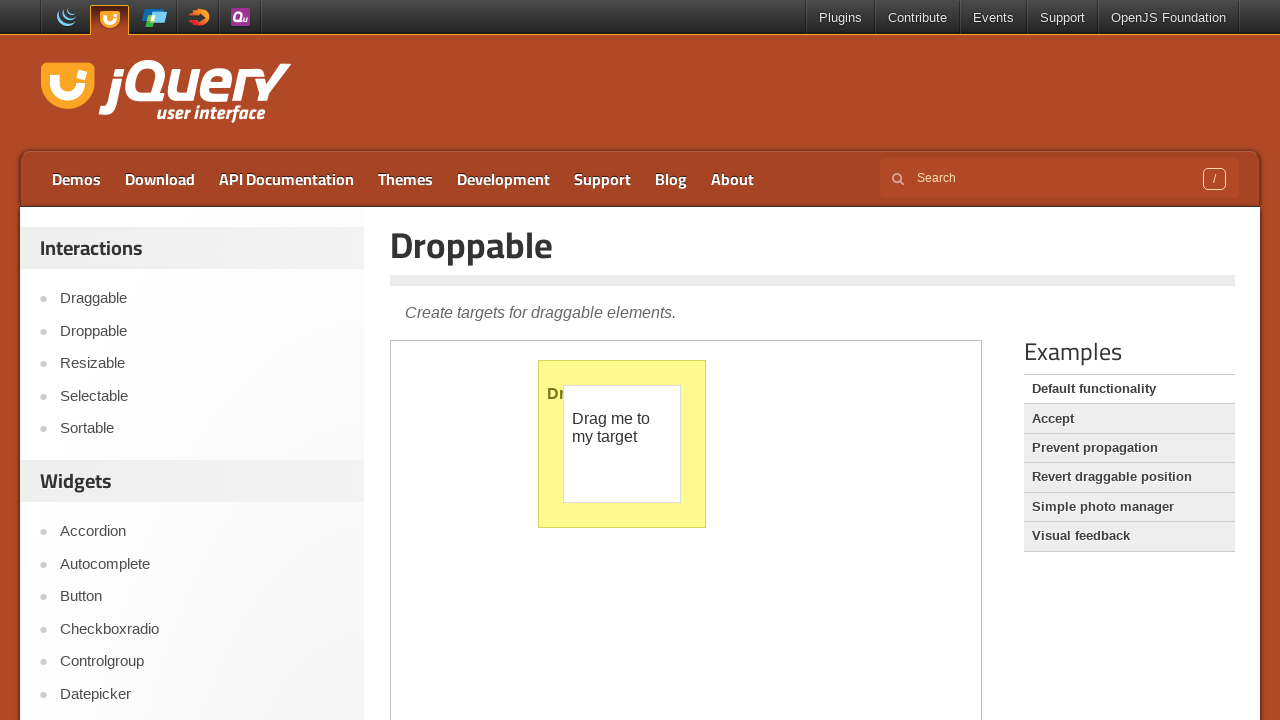

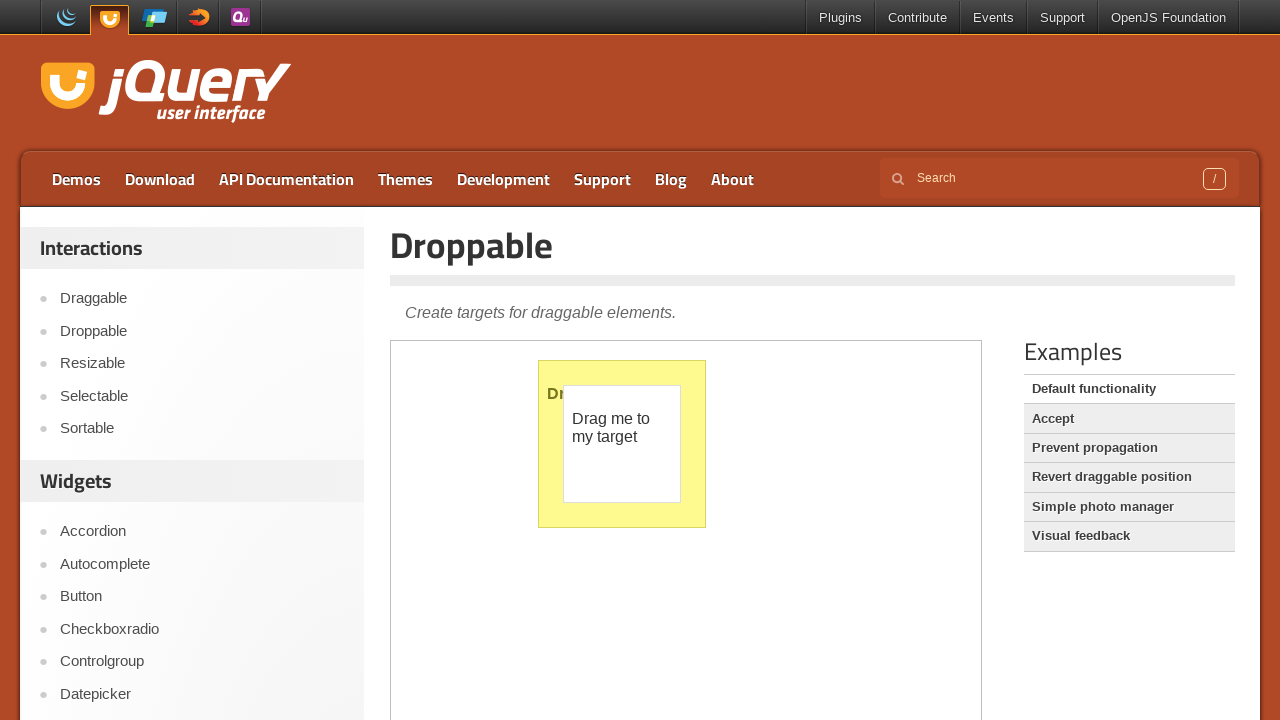